Tests that clicking the "More about service" link navigates to a different page by checking the page title changes

Starting URL: https://www.mts.by

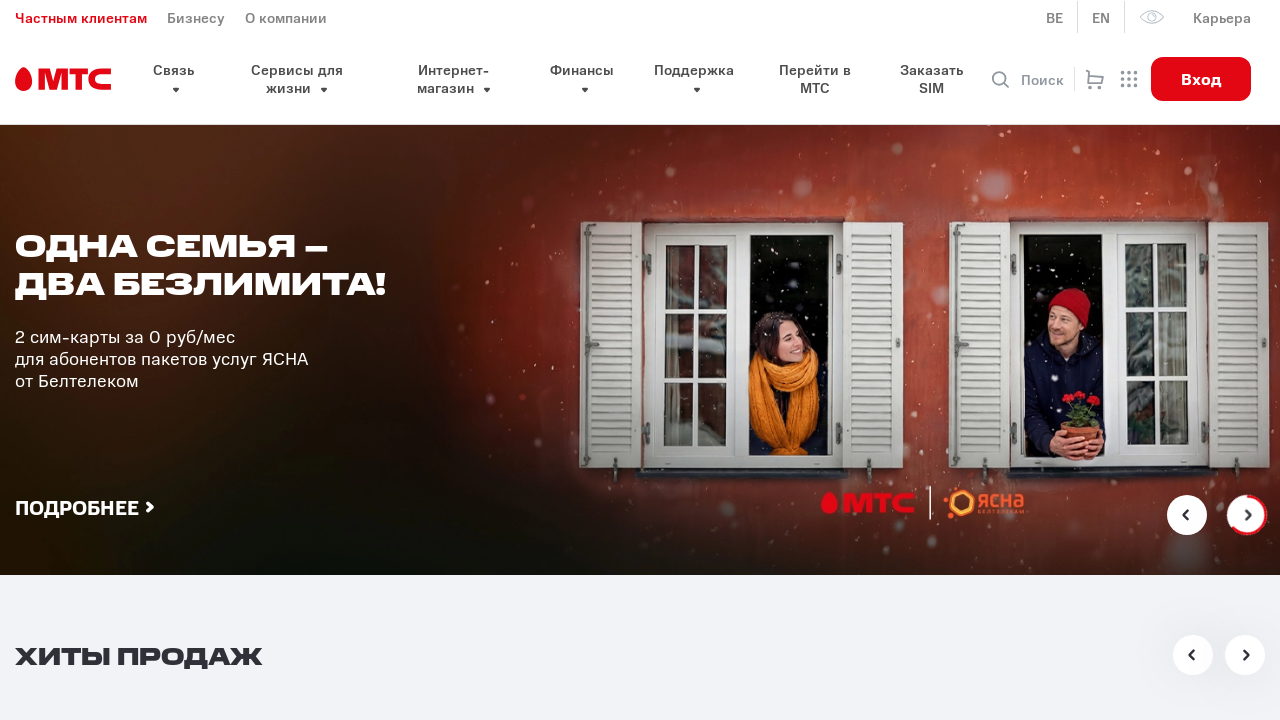

Retrieved initial page title from https://www.mts.by
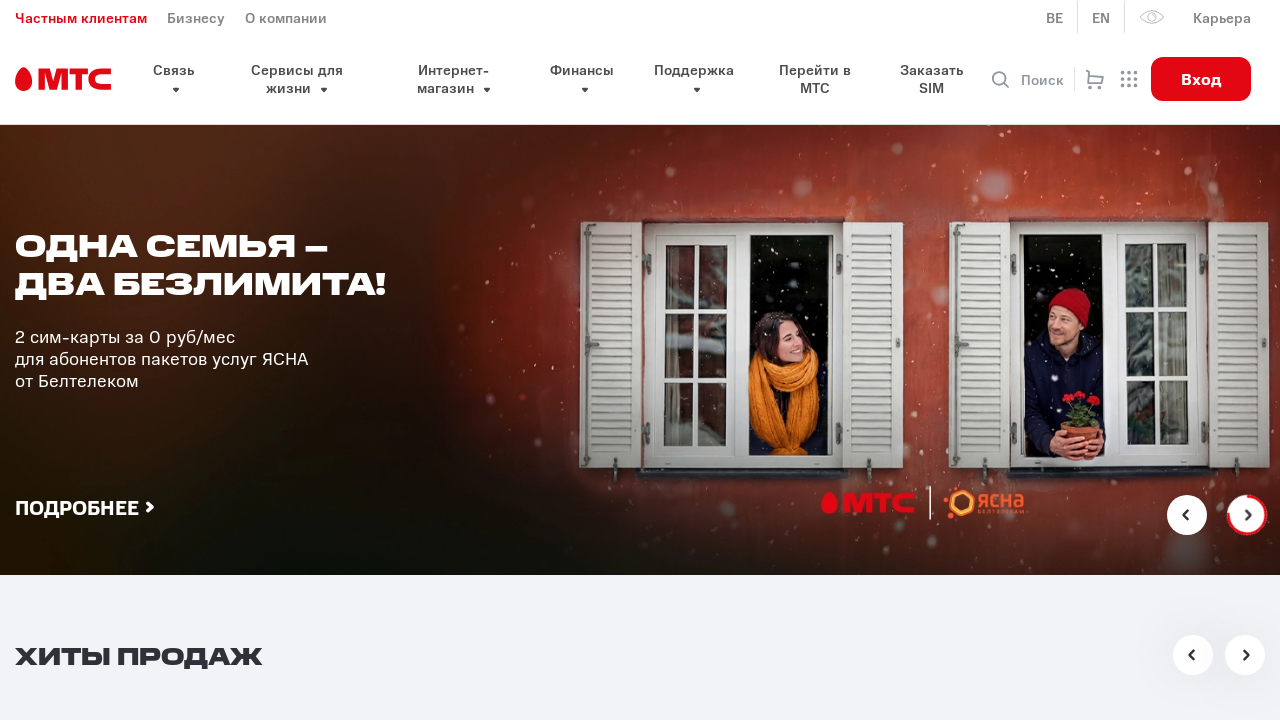

Located 'More about service' link element
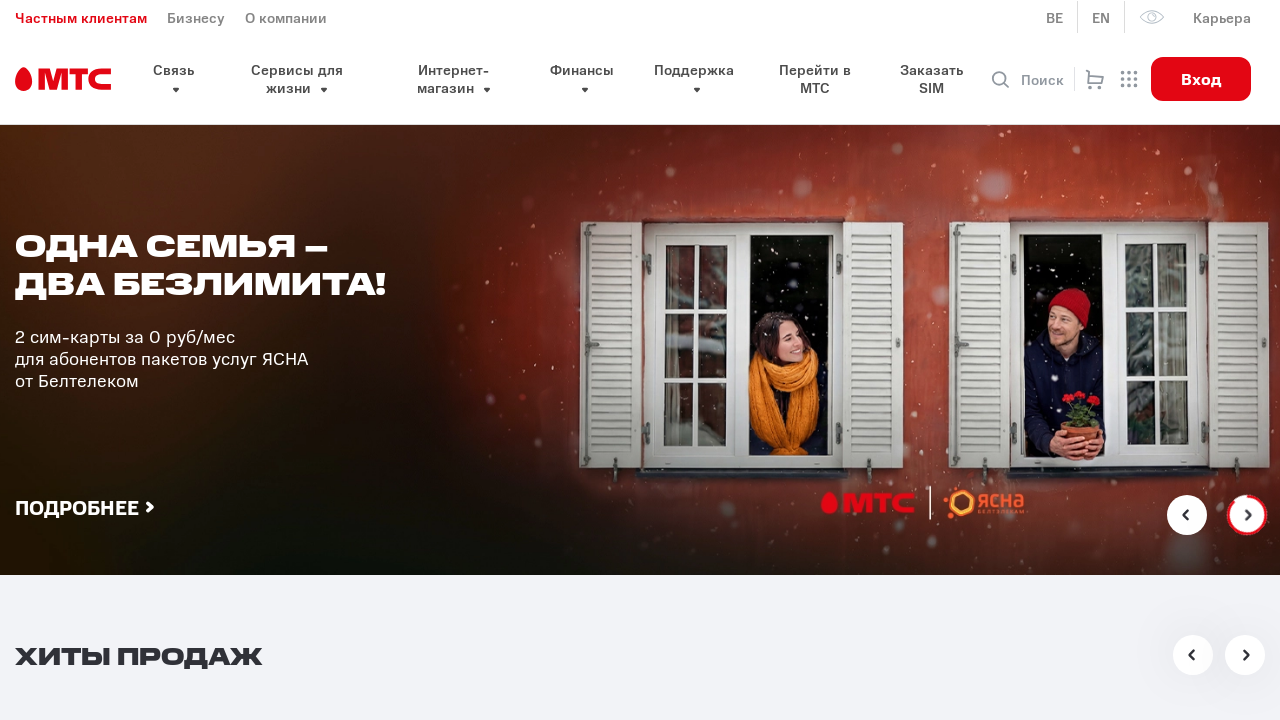

Waited for 'More about service' link to become visible
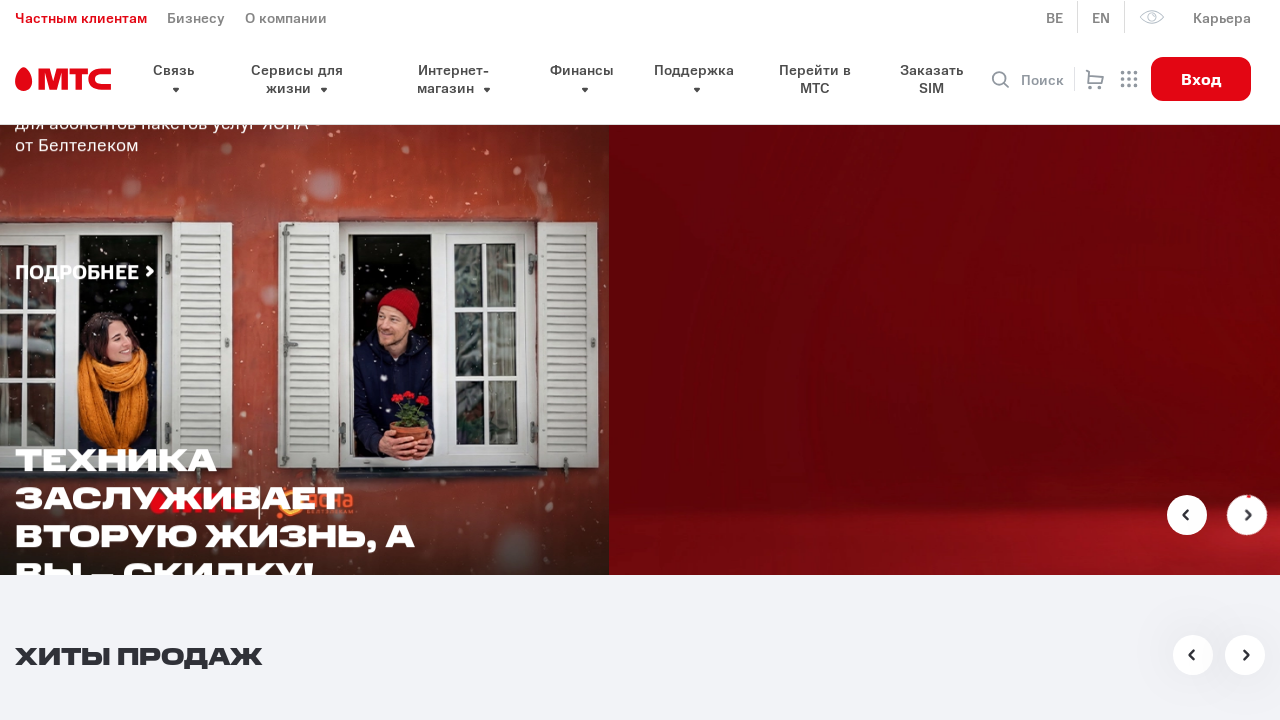

Clicked 'More about service' link at (190, 361) on text=Подробнее о сервисе
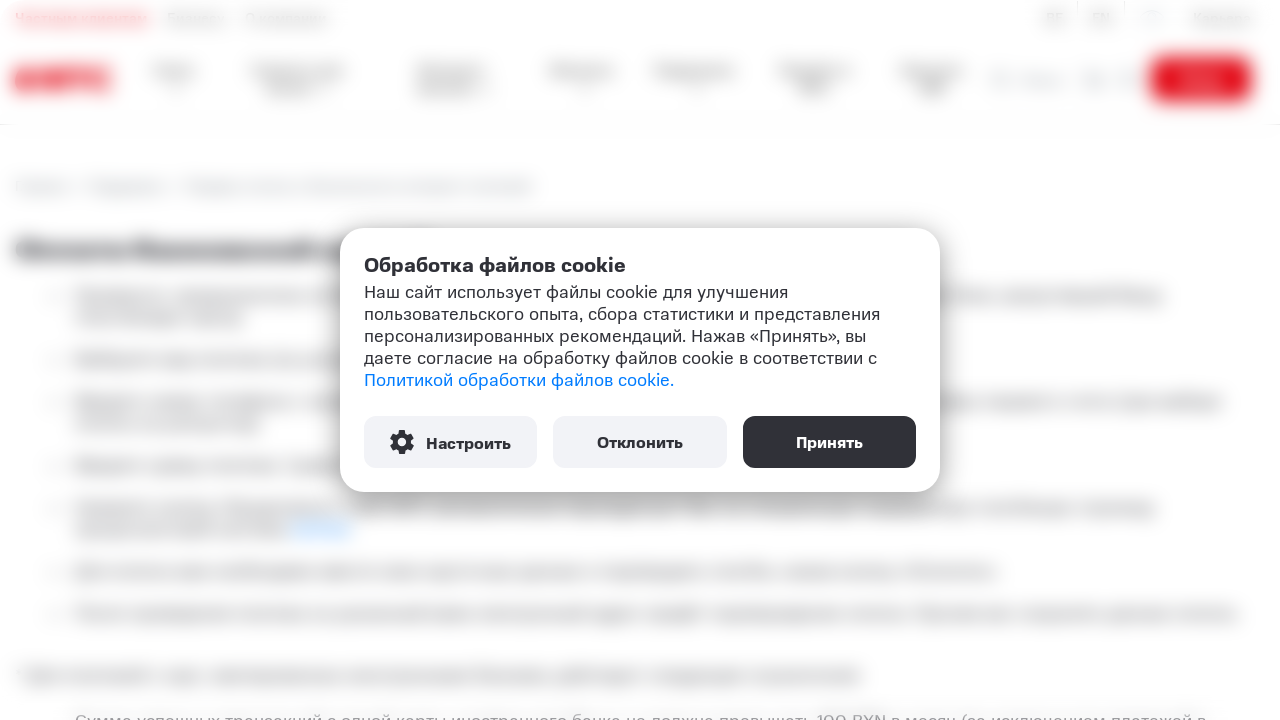

Waited for page to fully load after navigation
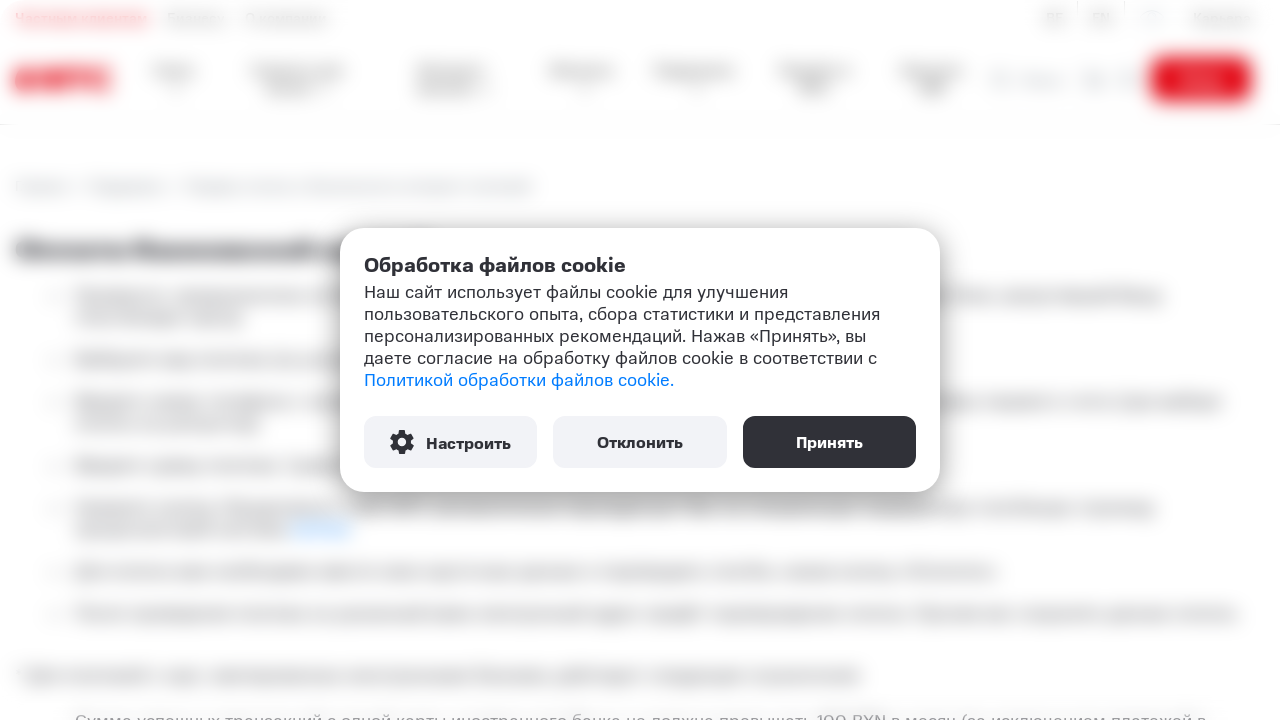

Retrieved new page title after navigation
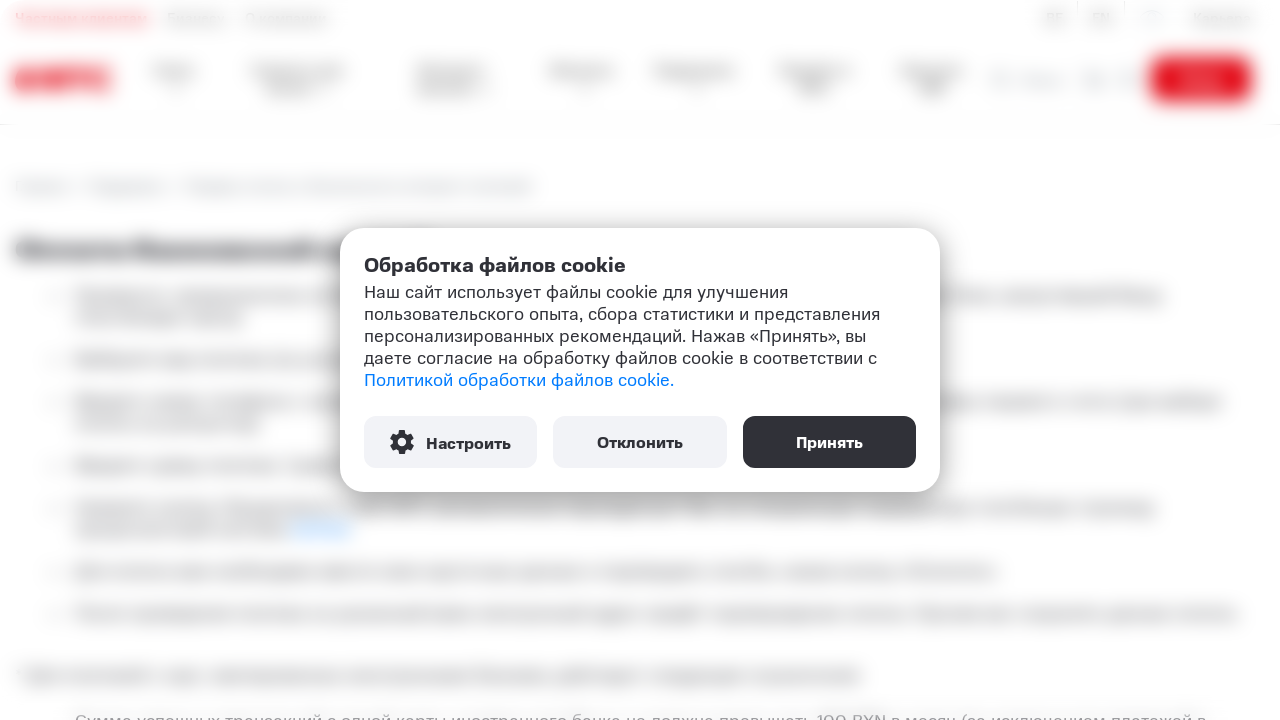

Verified that page title changed, confirming navigation to different page
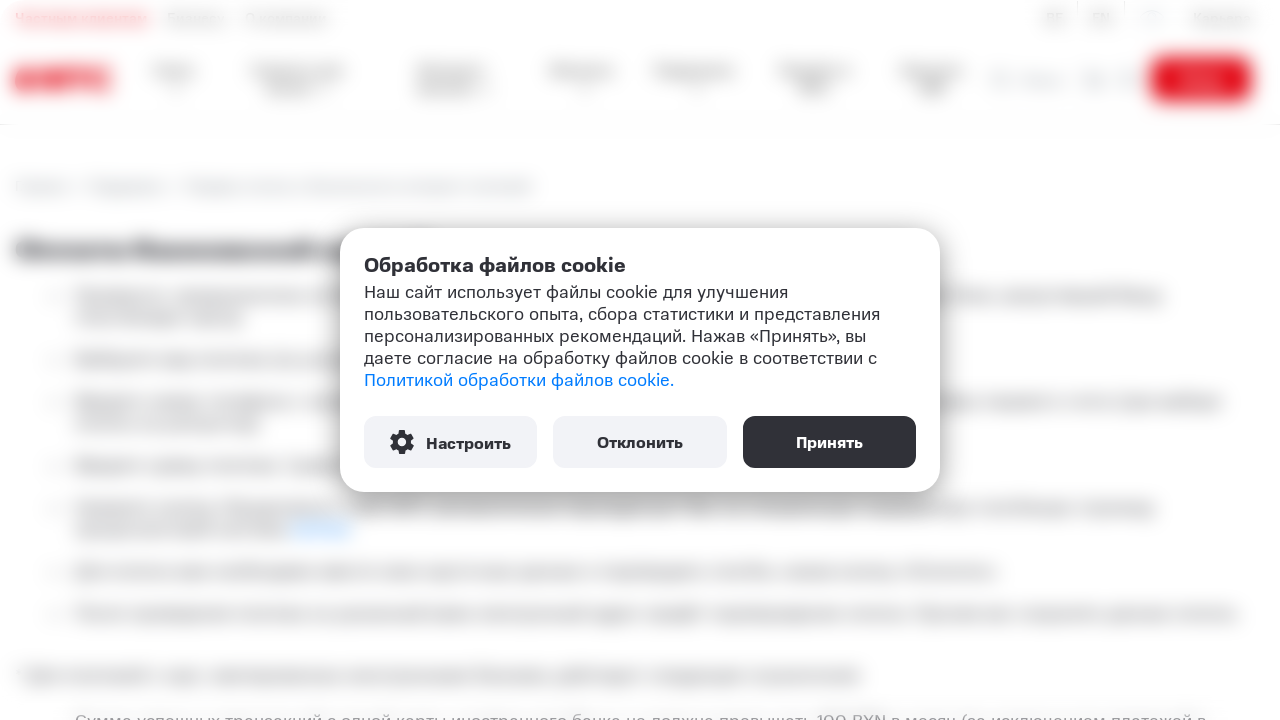

Navigated back to original page
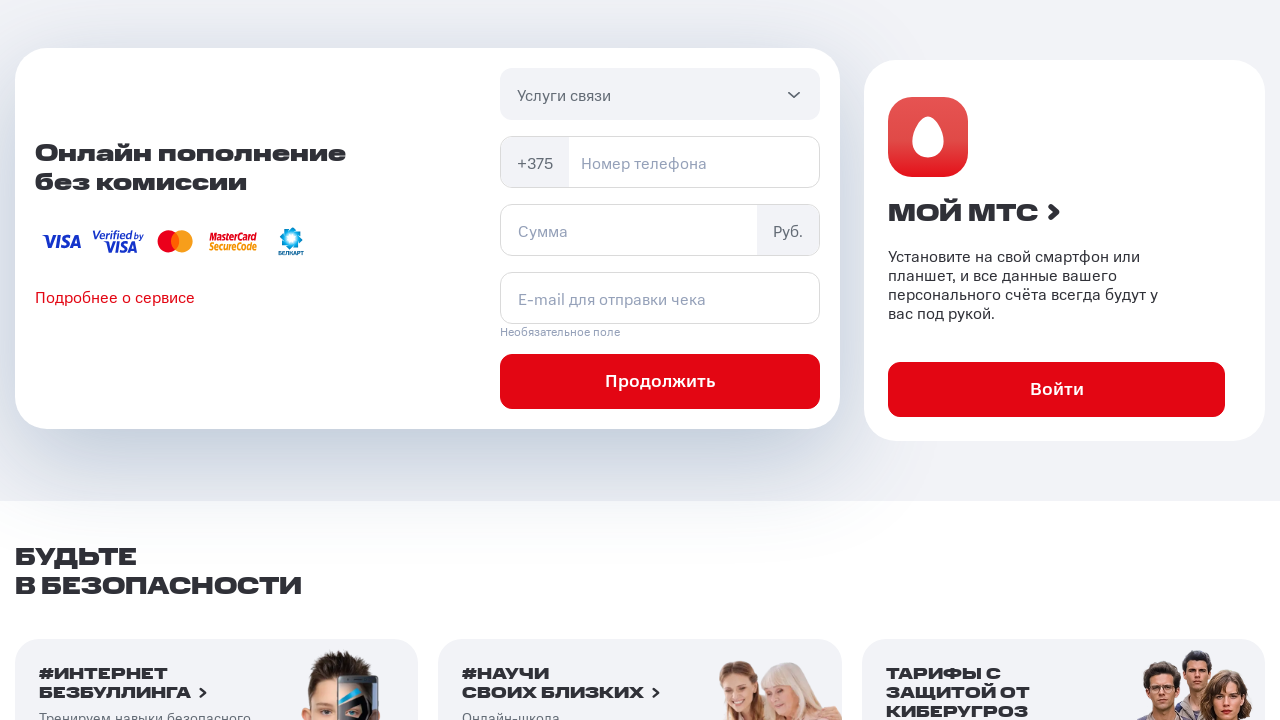

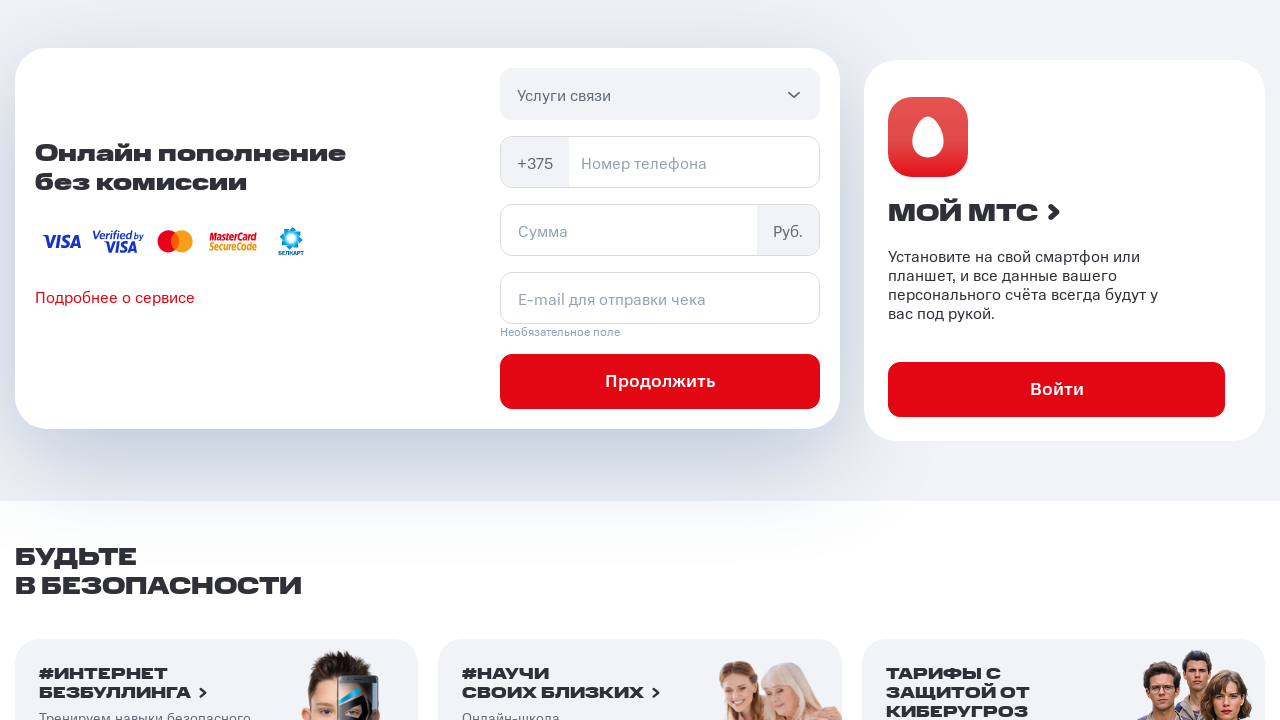